Tests mouse hover functionality by hovering over a dropdown button and then hovering over a dropdown menu item

Starting URL: https://testautomationpractice.blogspot.com/

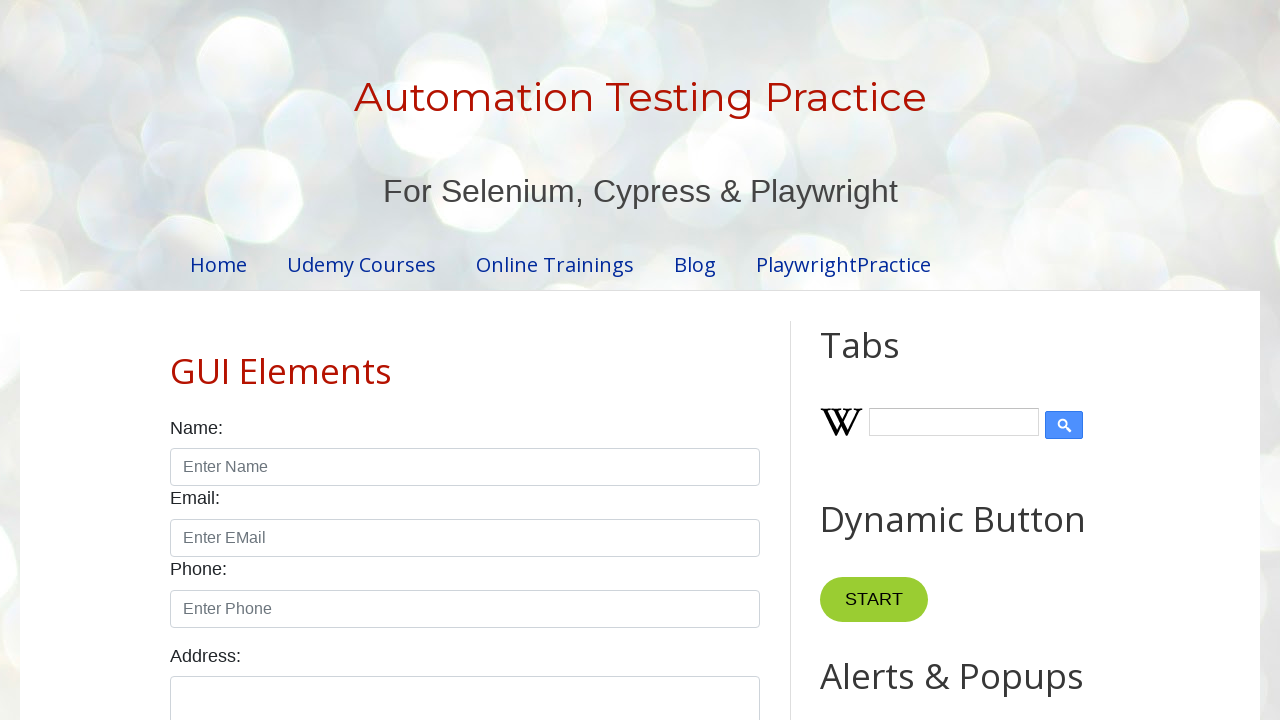

Hovered over dropdown button at (868, 360) on .dropbtn
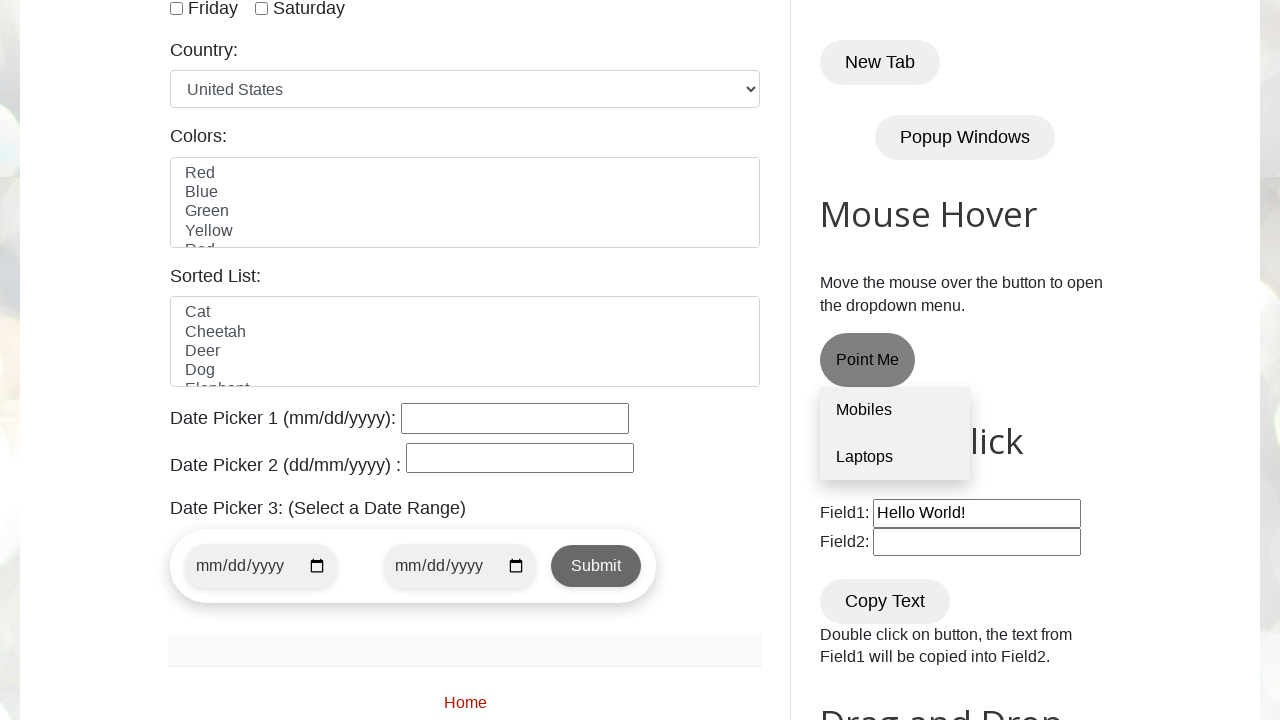

Hovered over laptops option in dropdown menu at (895, 457) on .dropdown-content a:nth-child(2)
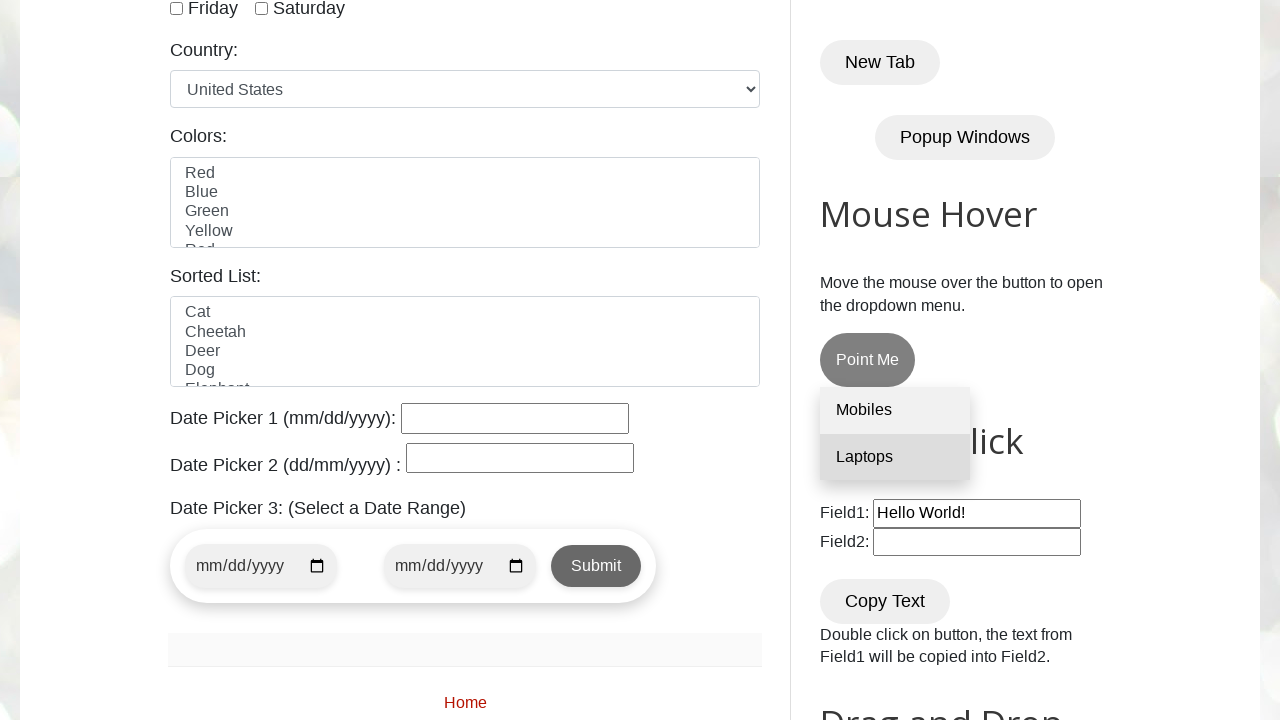

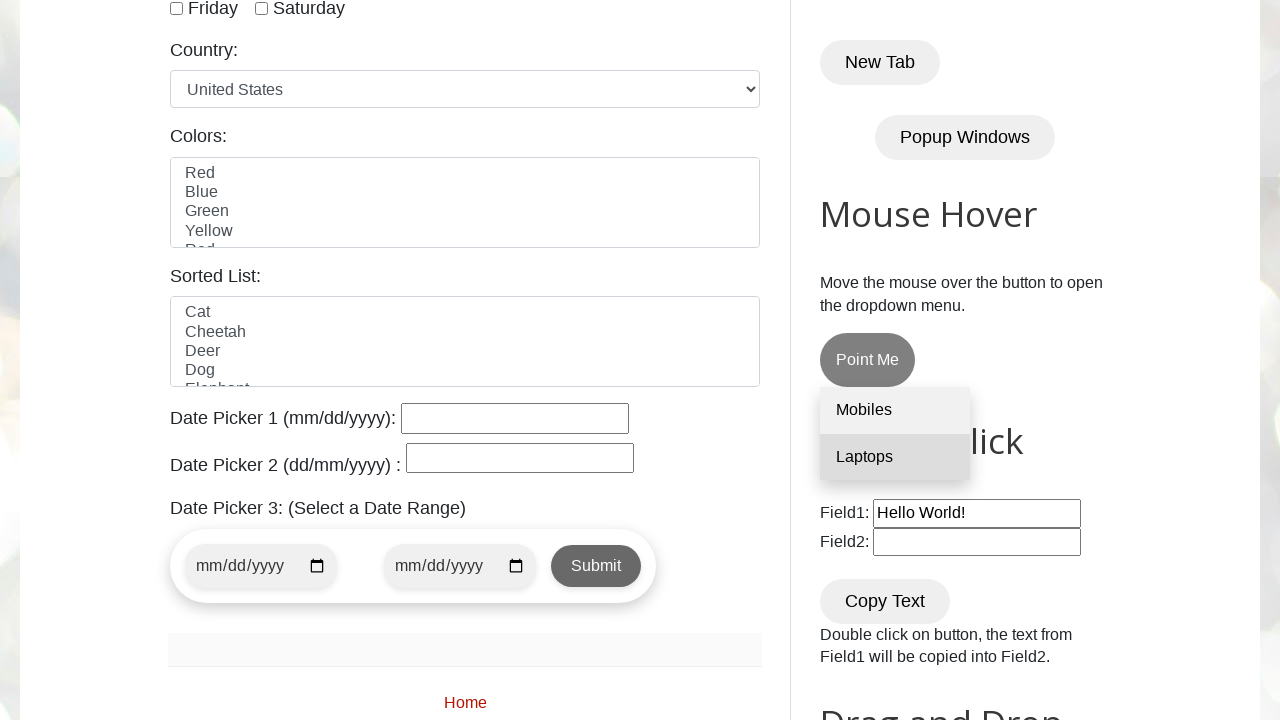